Tests navigating to the SeleniumBase demo page and then navigating to the coffee page to verify multiple page navigation works.

Starting URL: https://seleniumbase.io/demo_page

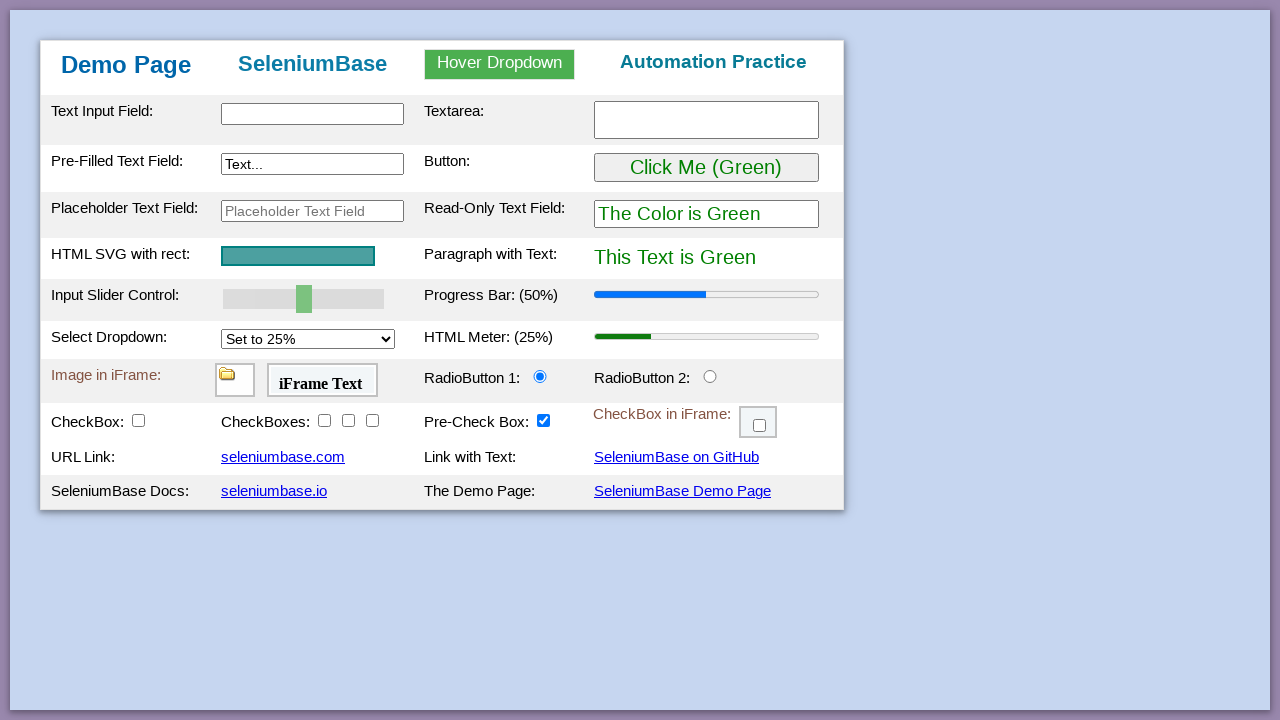

Demo page fully loaded (domcontentloaded state reached)
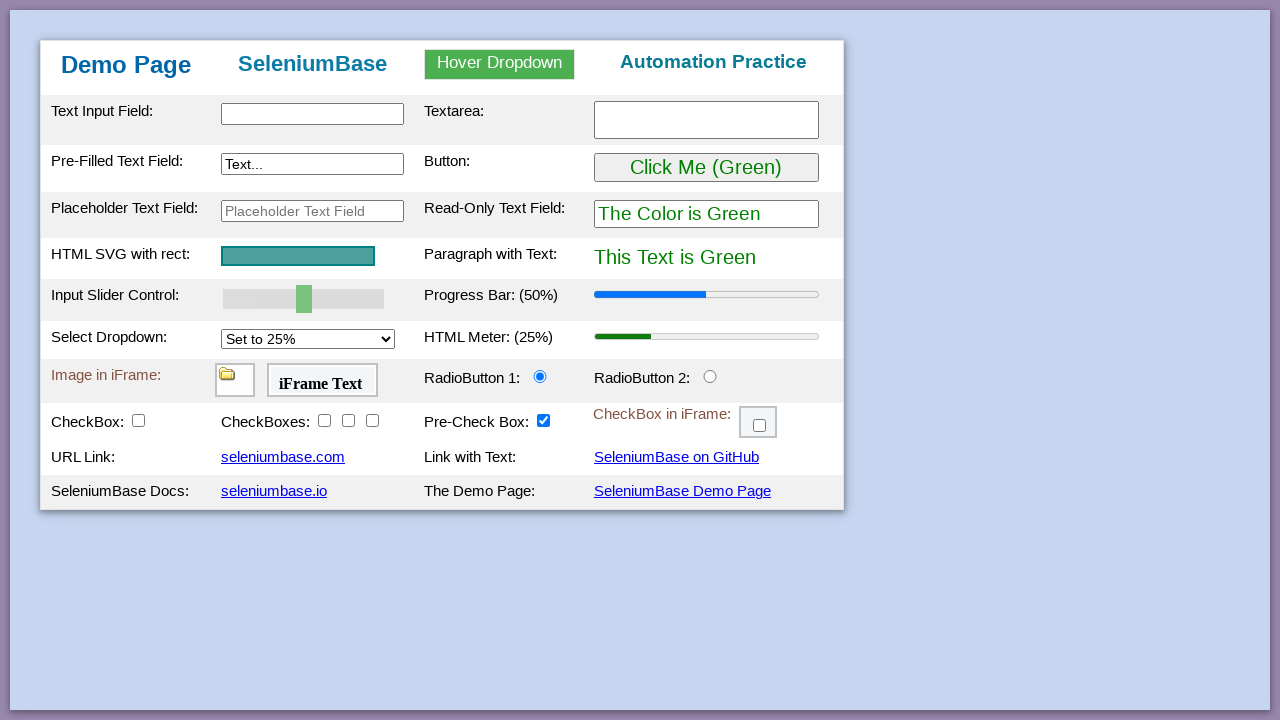

Navigated to coffee page
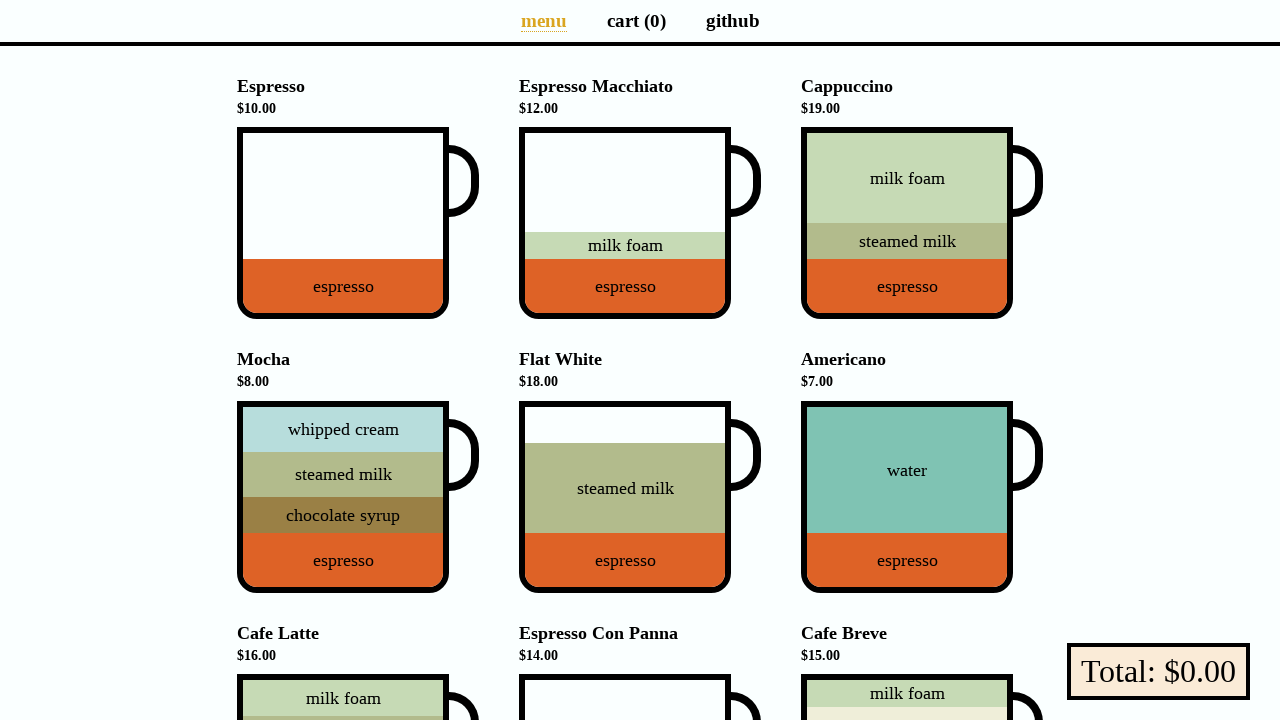

Coffee page fully loaded (domcontentloaded state reached)
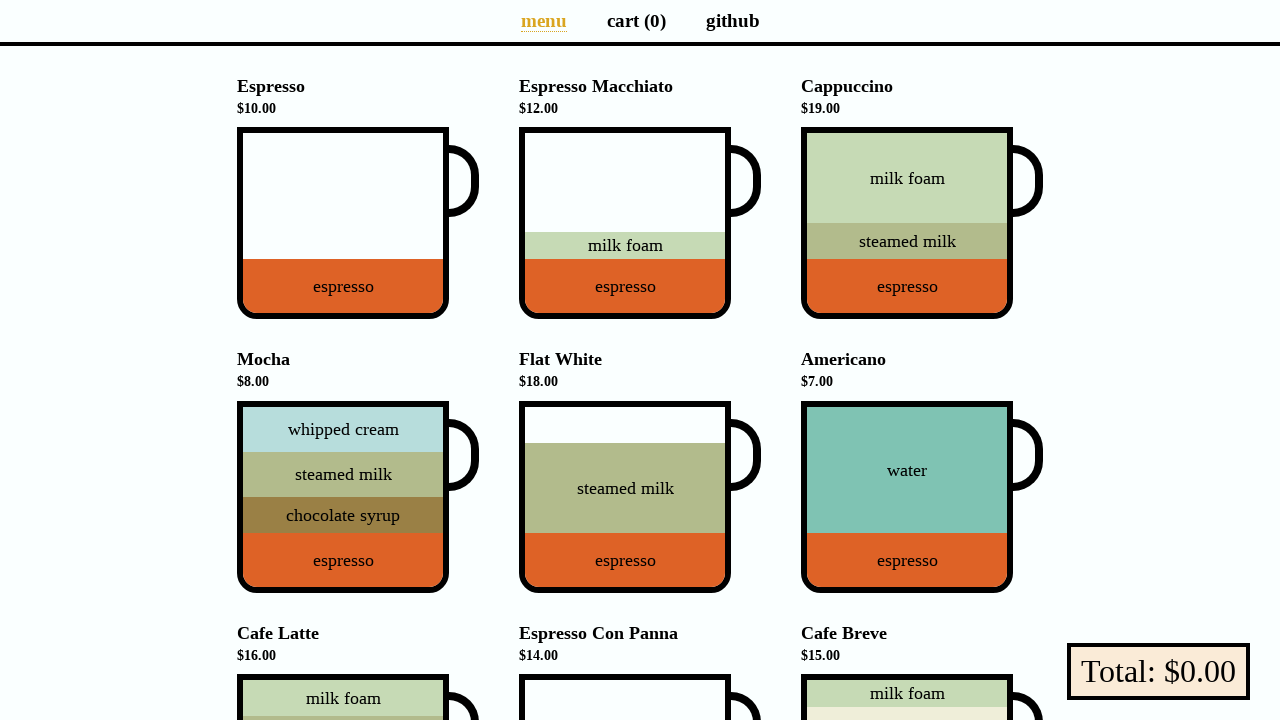

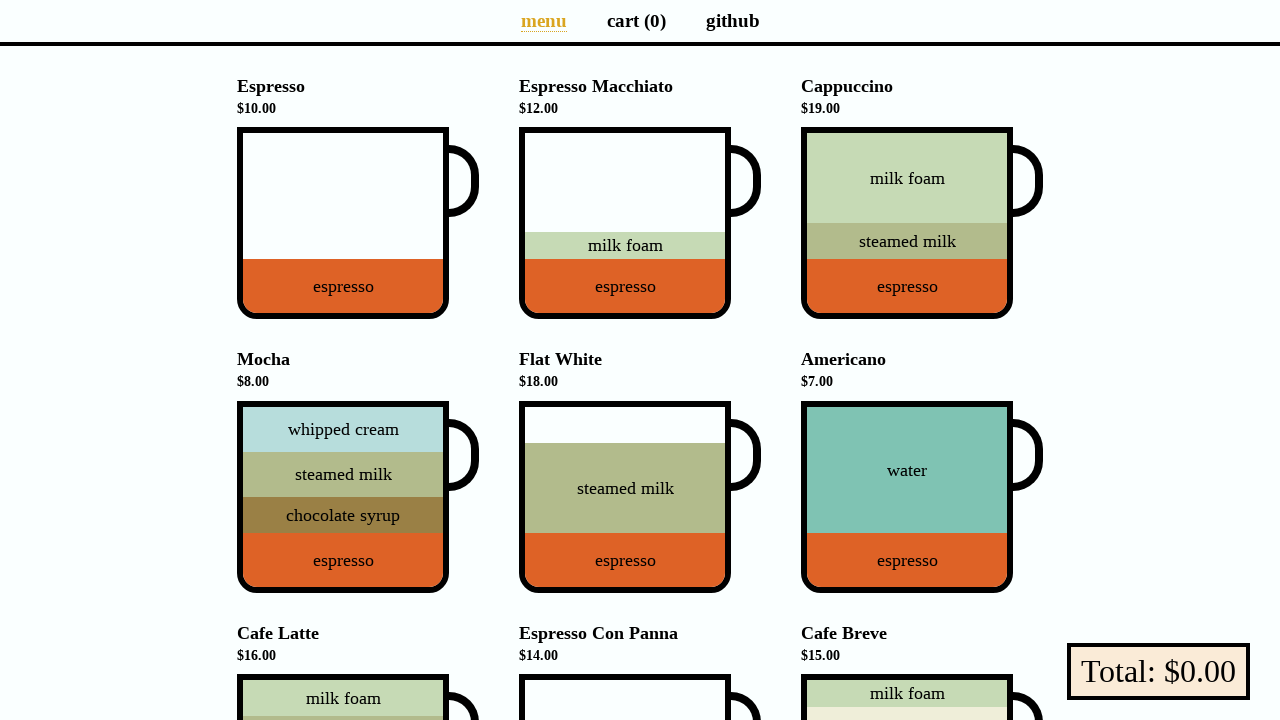